Tests dropdown selection functionality by selecting options using different methods (by text, index, and value) and iterating through all available options

Starting URL: https://v1.training-support.net/selenium/selects

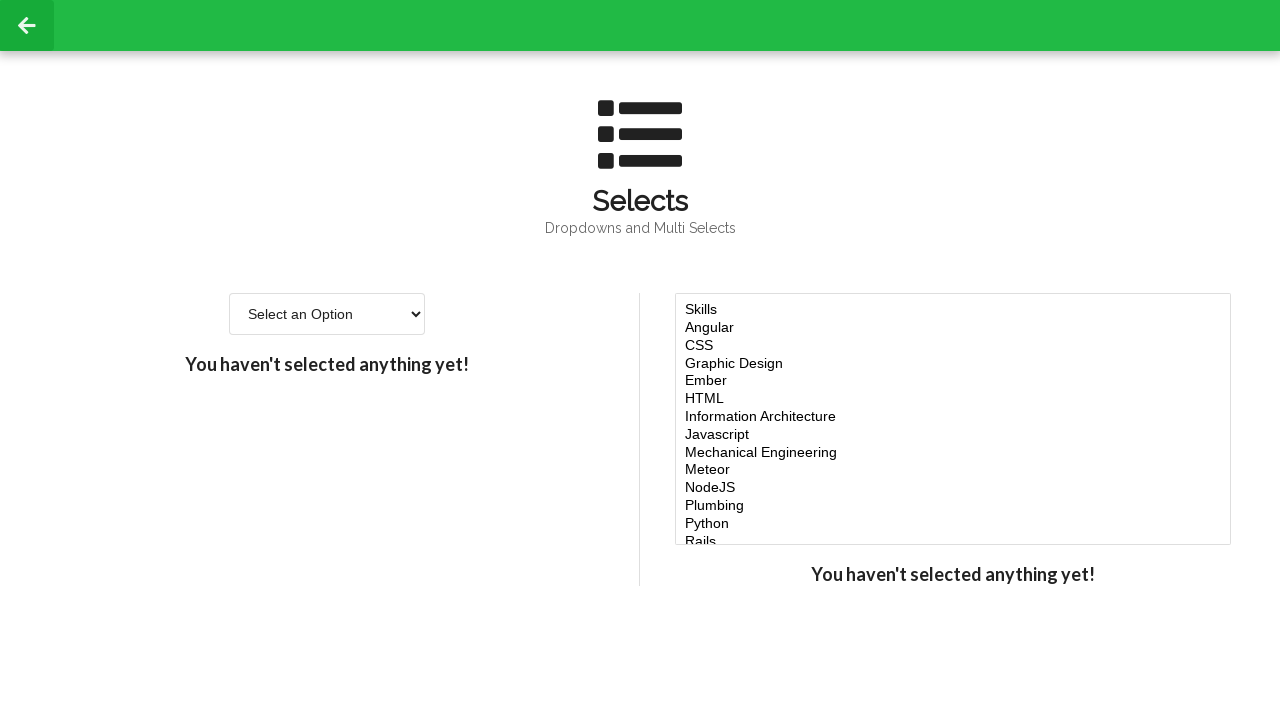

Located the single-select dropdown element
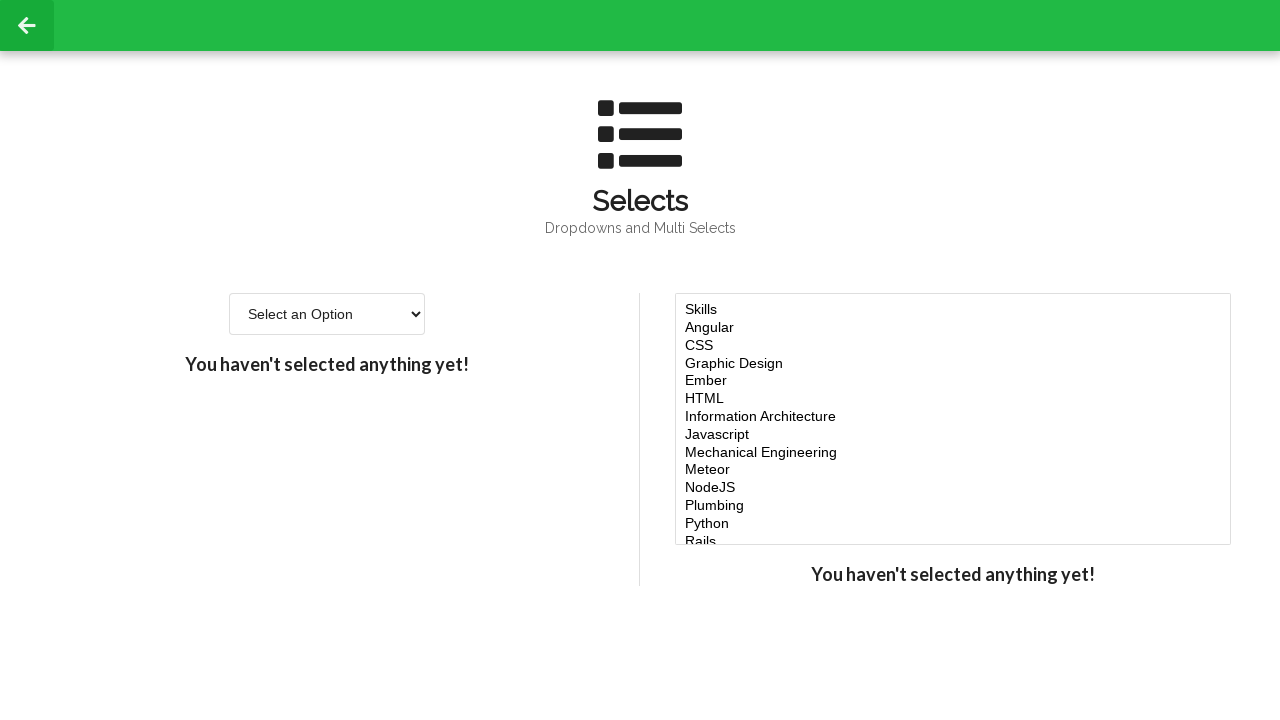

Selected 'Option 2' from dropdown by visible text on #single-select
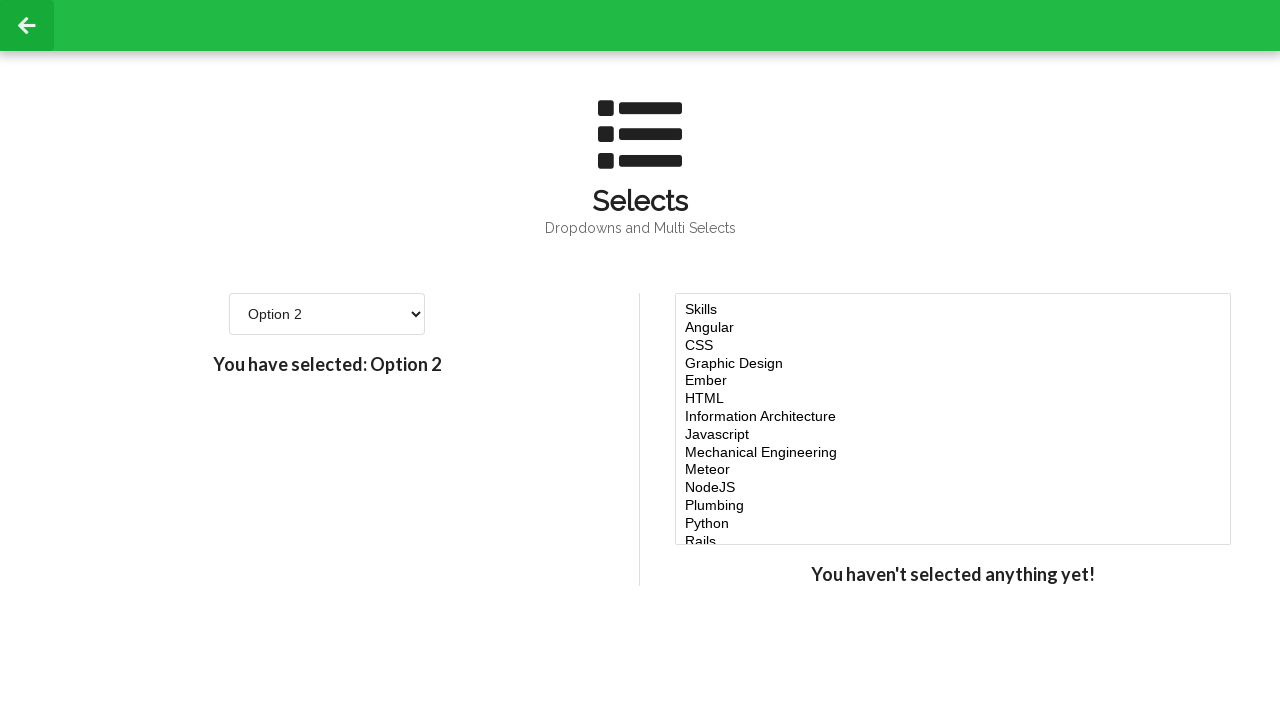

Selected option at index 3 (4th option) from dropdown on #single-select
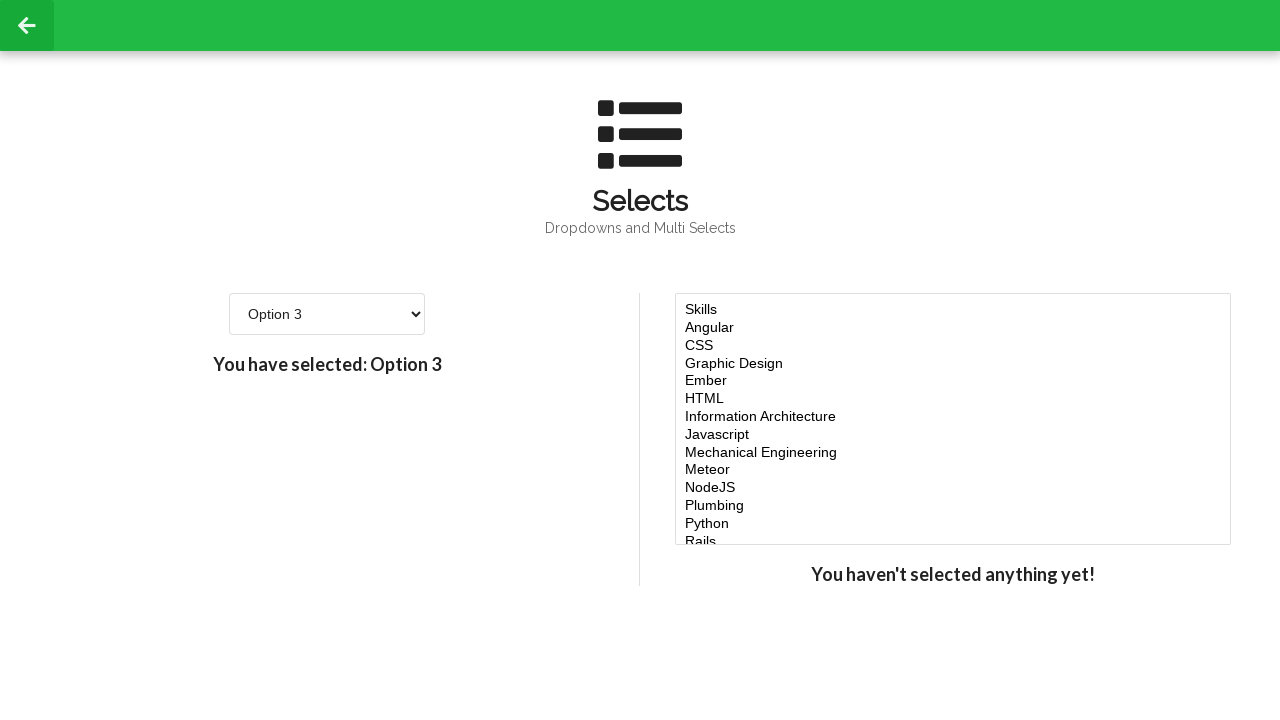

Selected option with value '4' from dropdown on #single-select
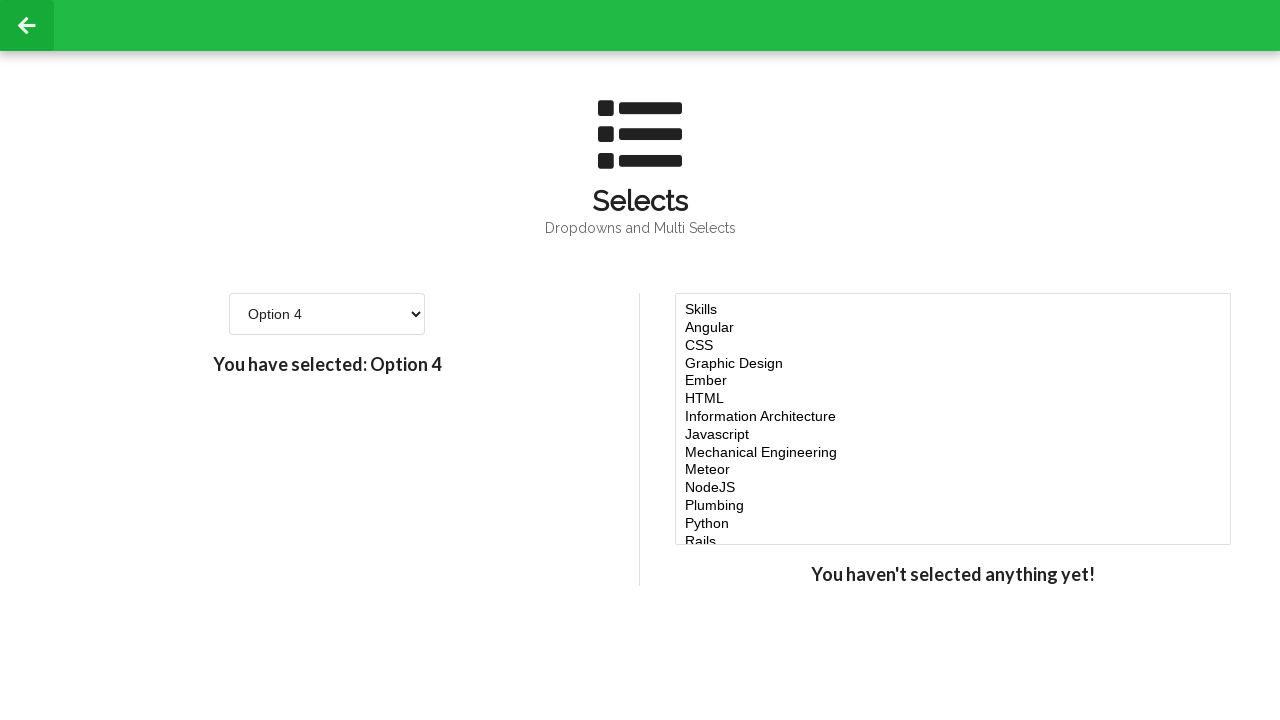

Retrieved all available options from dropdown
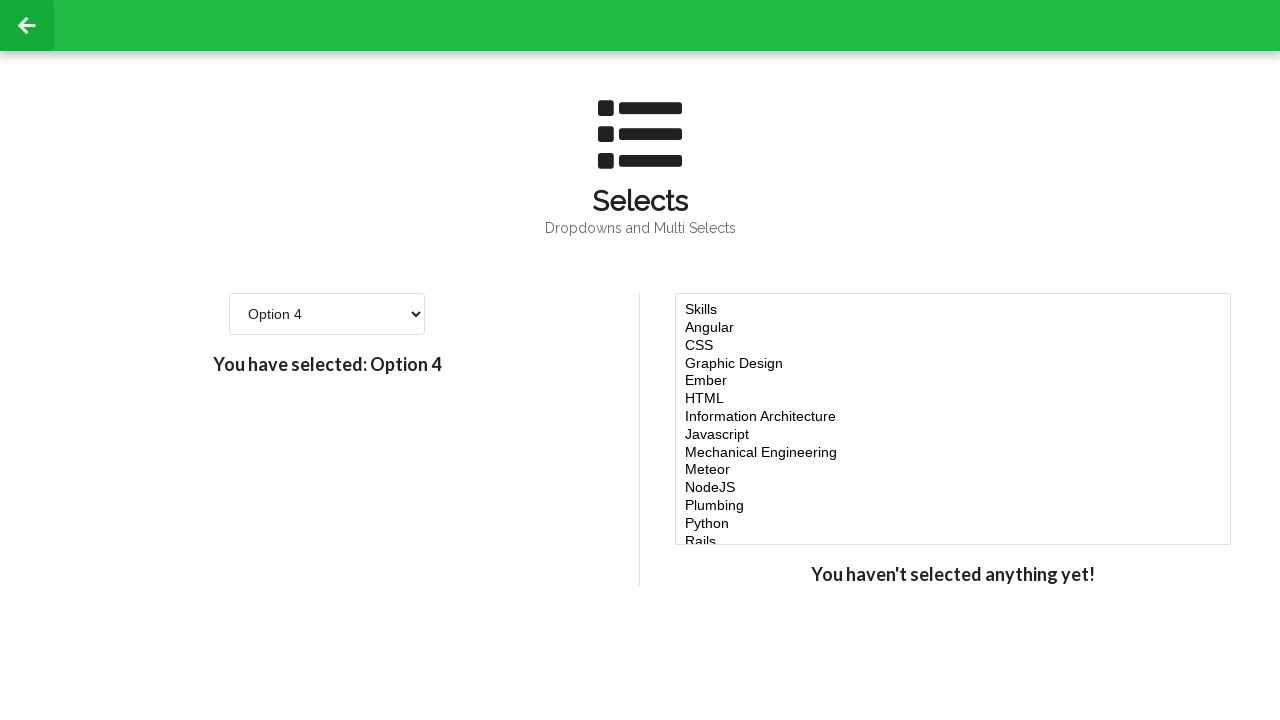

Iterated through dropdown option: 'Select an Option'
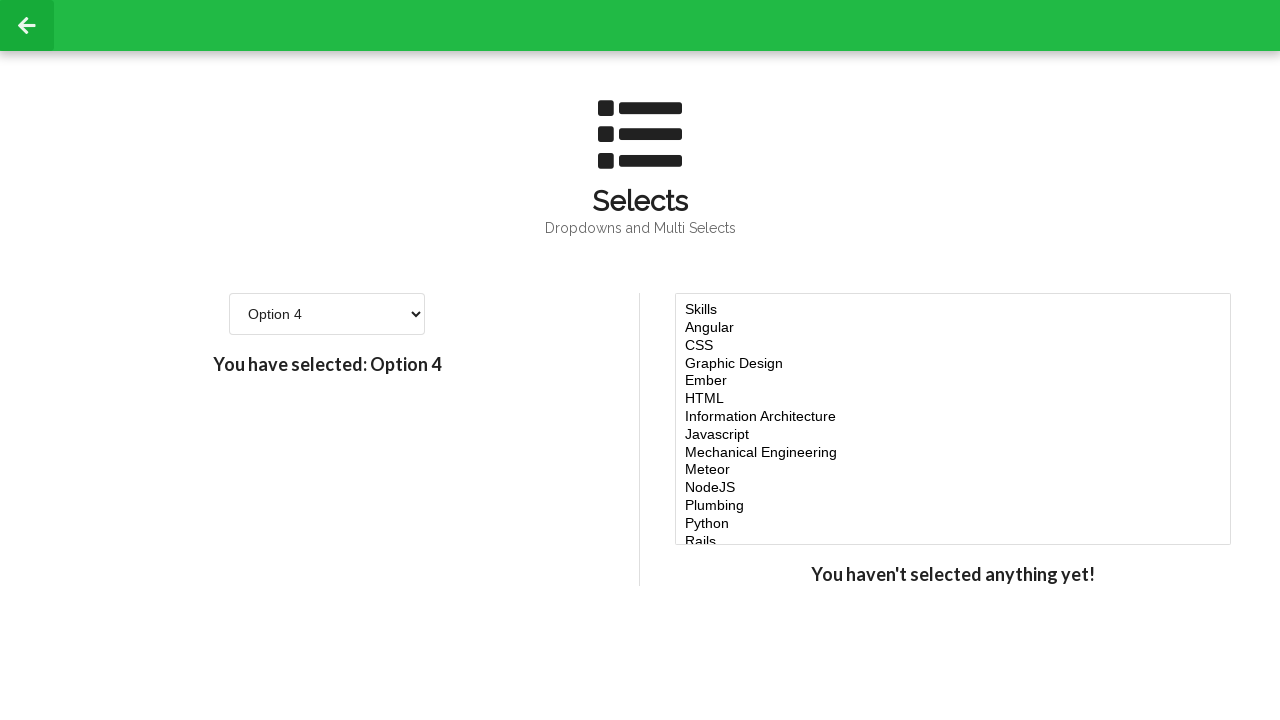

Iterated through dropdown option: 'Option 1'
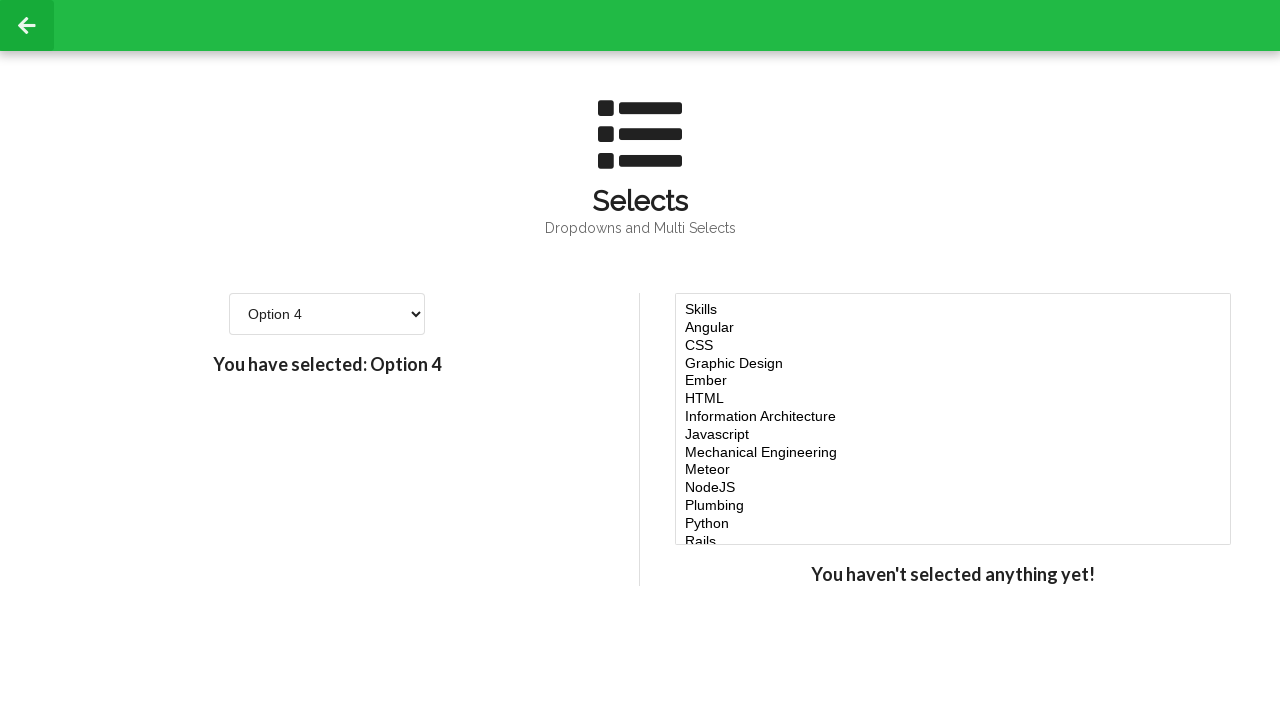

Iterated through dropdown option: 'Option 2'
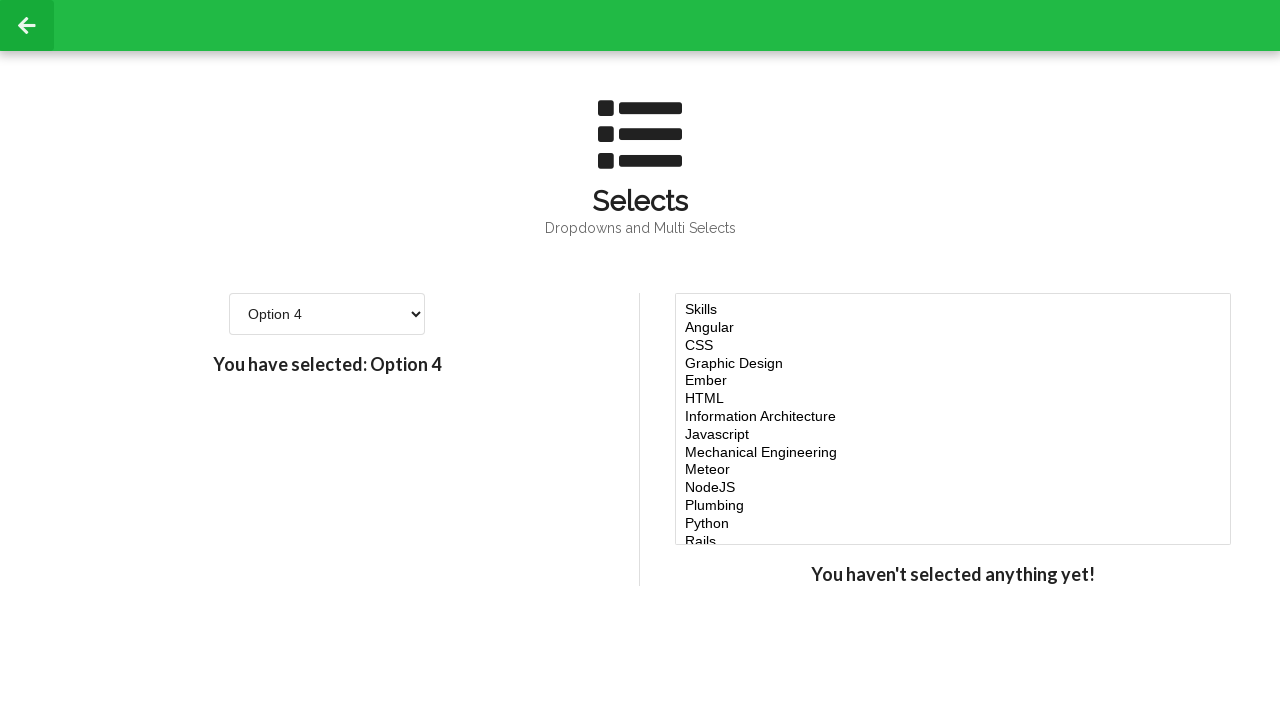

Iterated through dropdown option: 'Option 3'
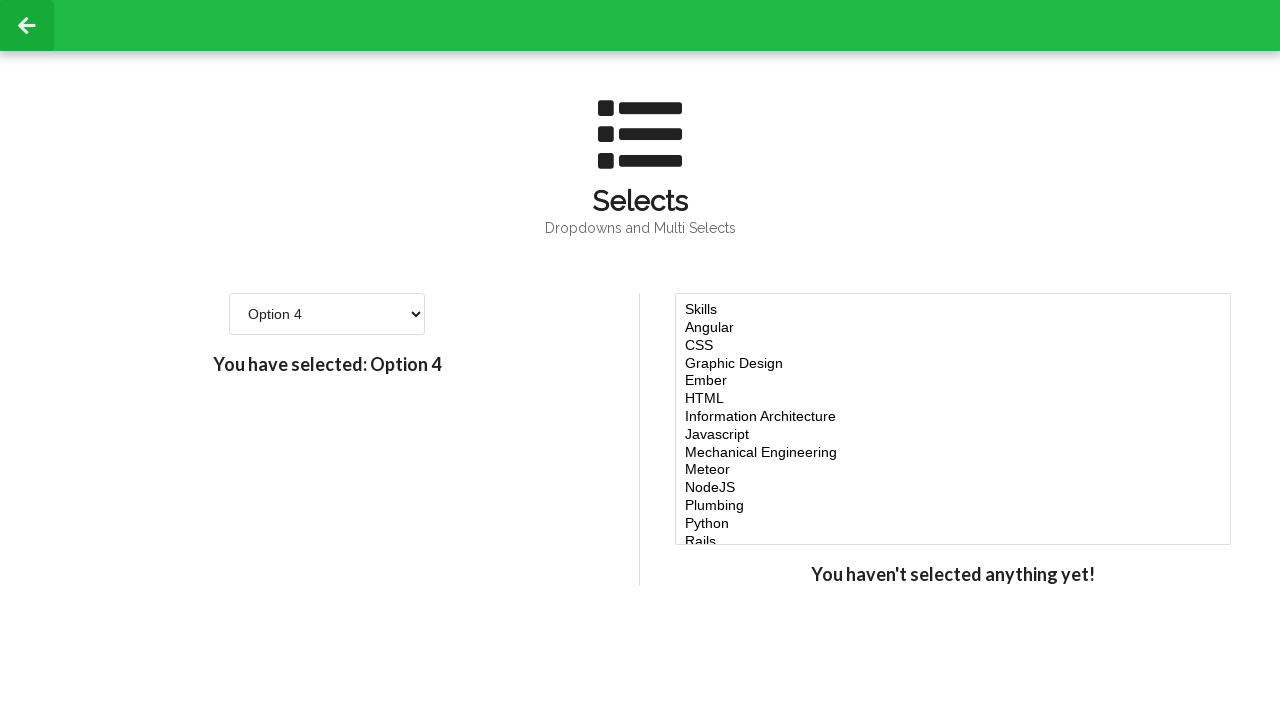

Iterated through dropdown option: 'Option 4'
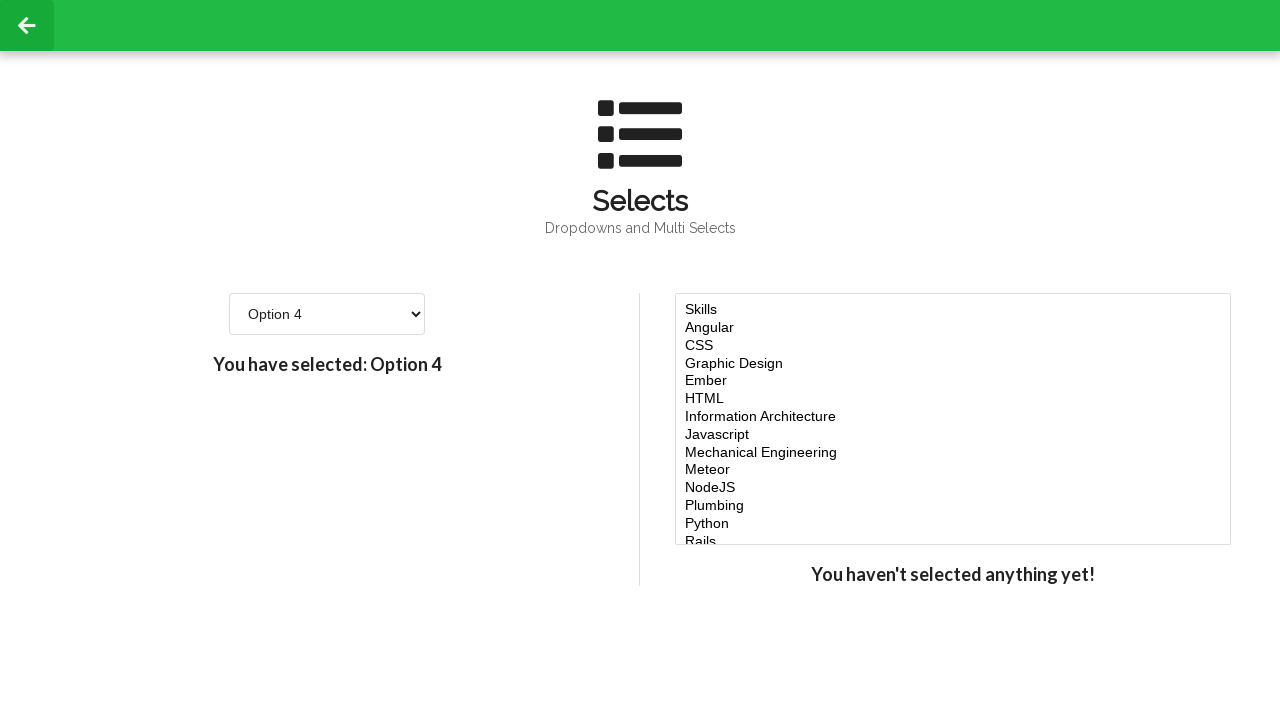

Iterated through dropdown option: 'Option 5'
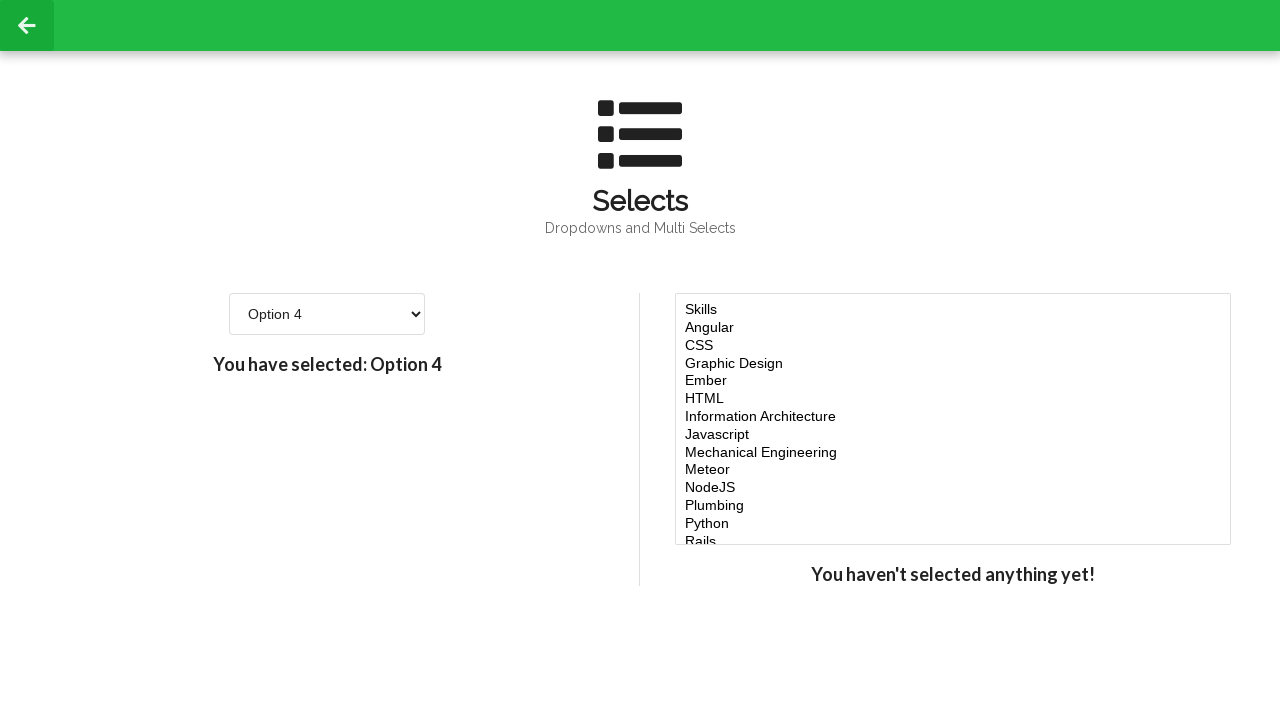

Iterated through dropdown option: 'Option 6'
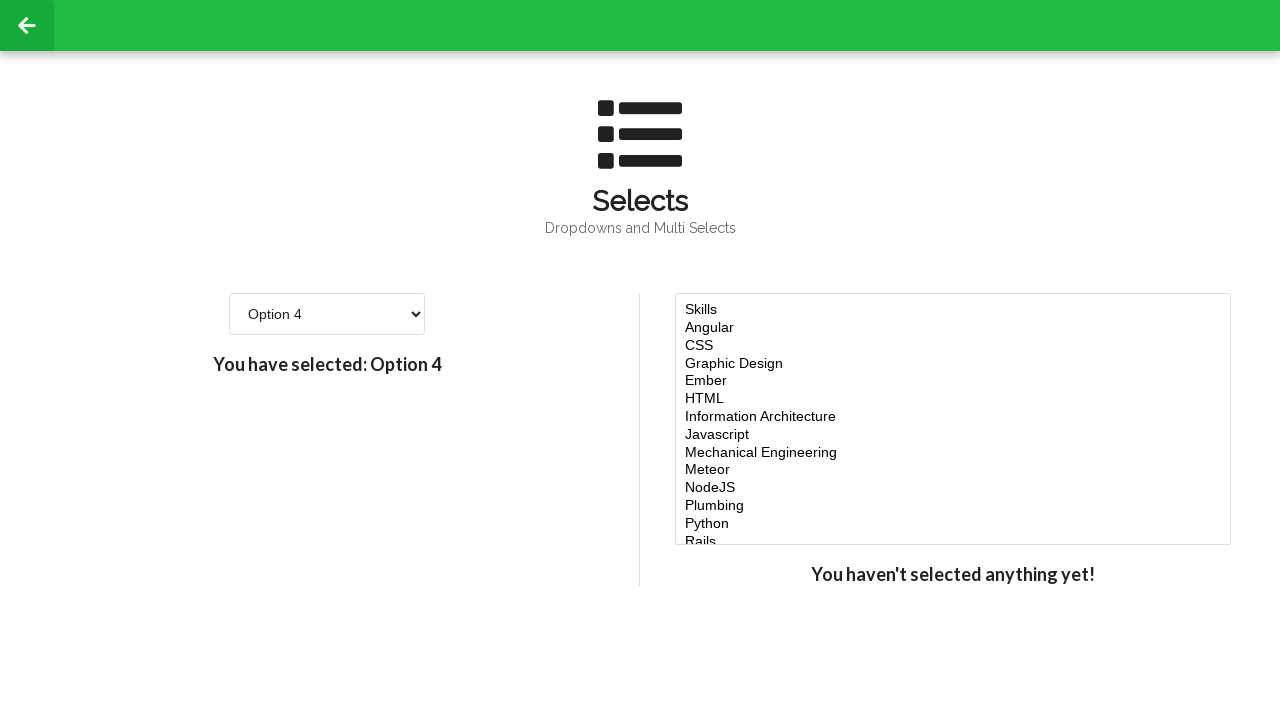

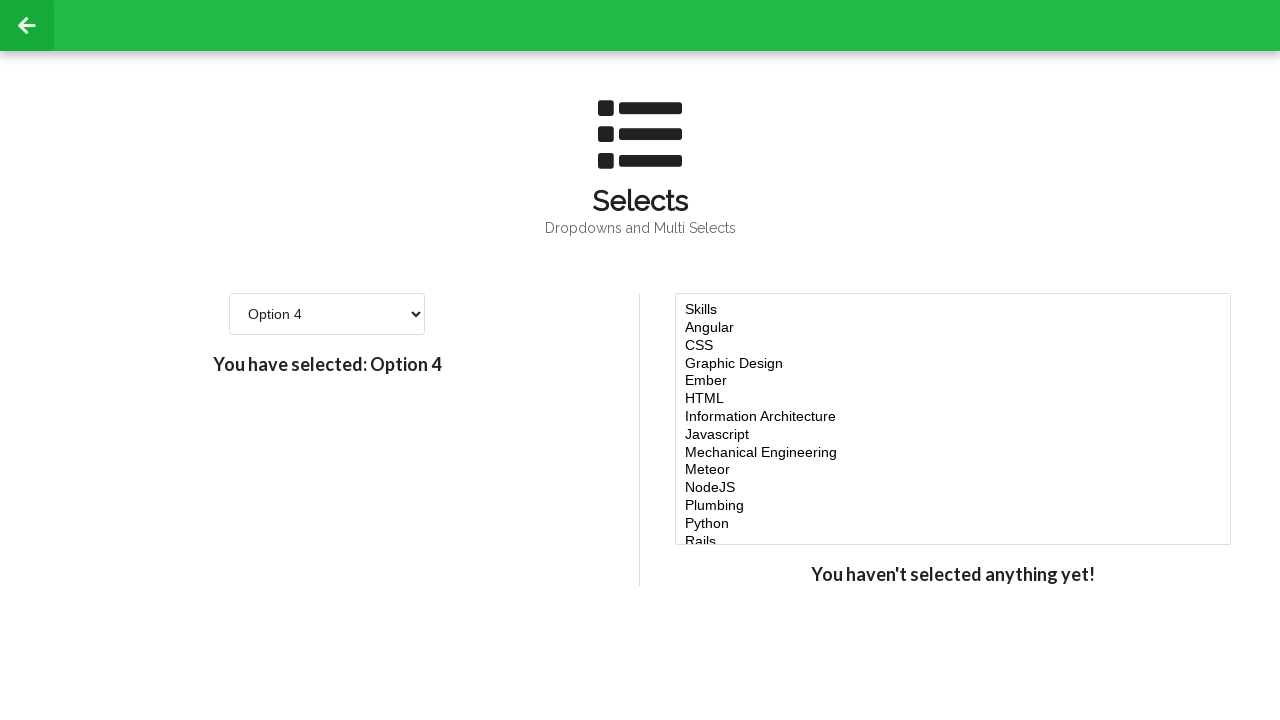